Tests multi-window handling by clicking a link to open a new window, switching to it, filling a text field, and switching back to the main window

Starting URL: https://skpatro.github.io/demo/links/

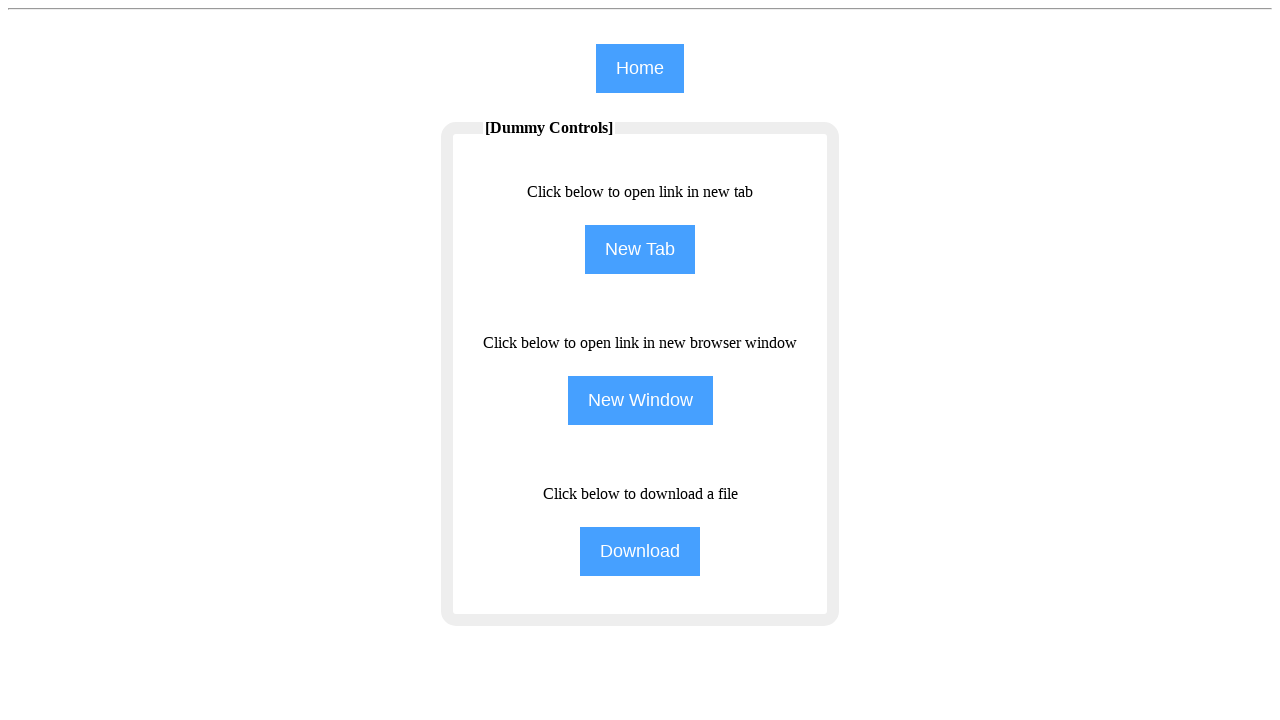

Clicked 'New Window' button to open a new window at (640, 400) on input[name='NewWindow']
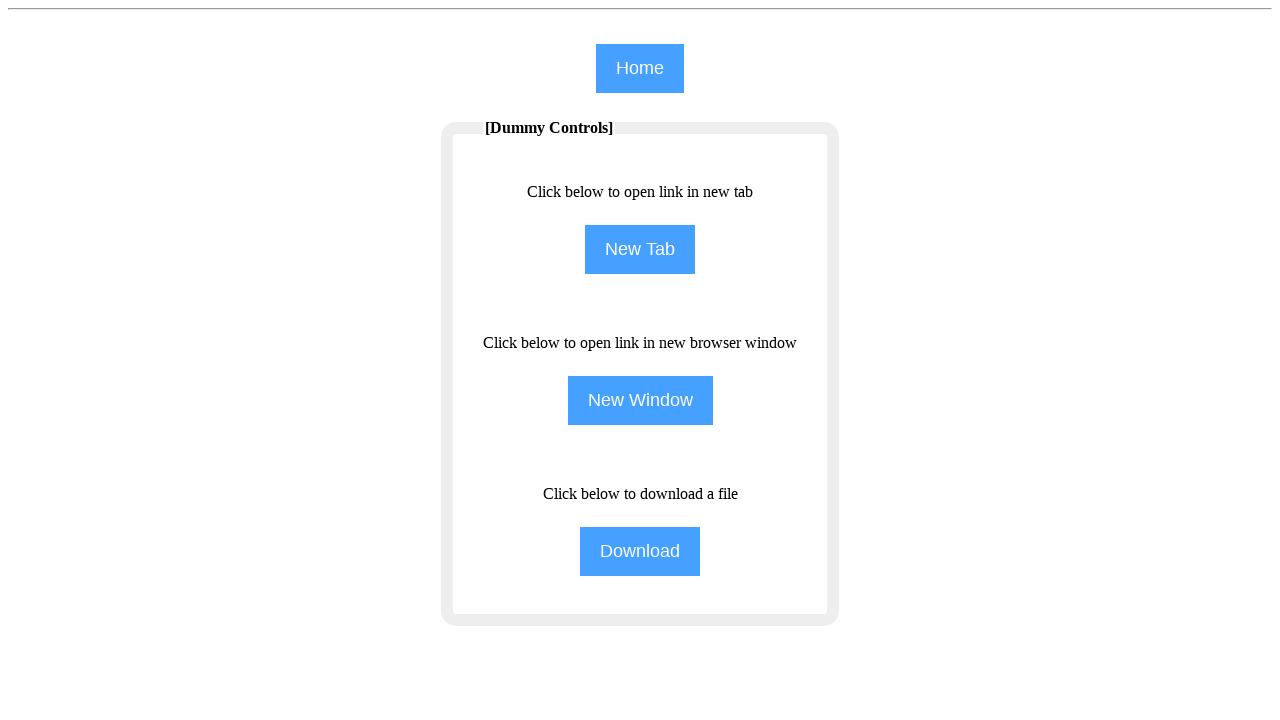

Captured new window/page object
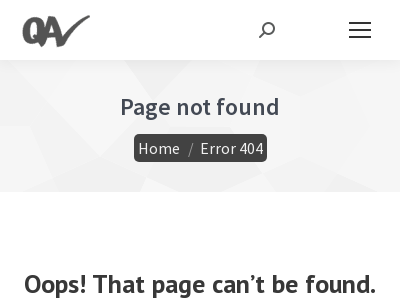

Filled text field in new window with 'selenium' on (//input[@type='text'])[4]
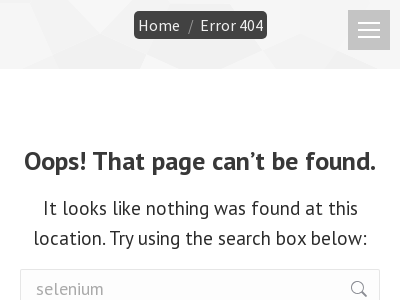

Test completed - main window remains accessible via original page object
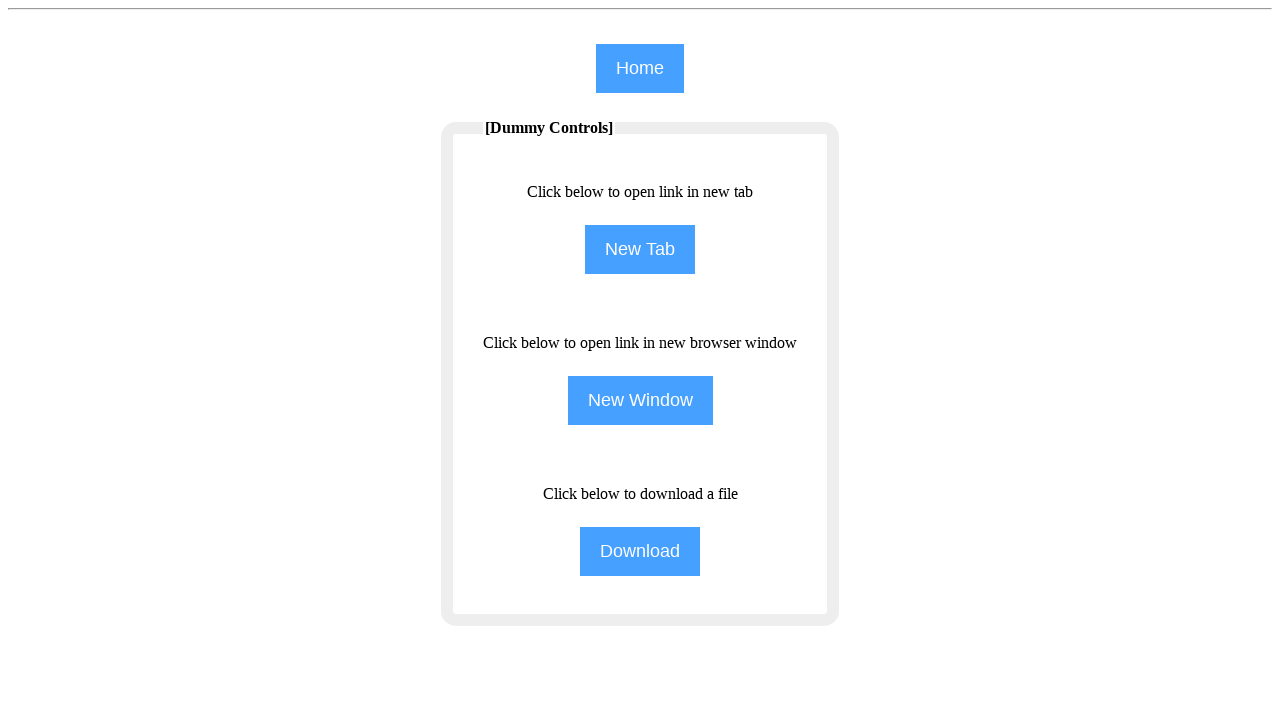

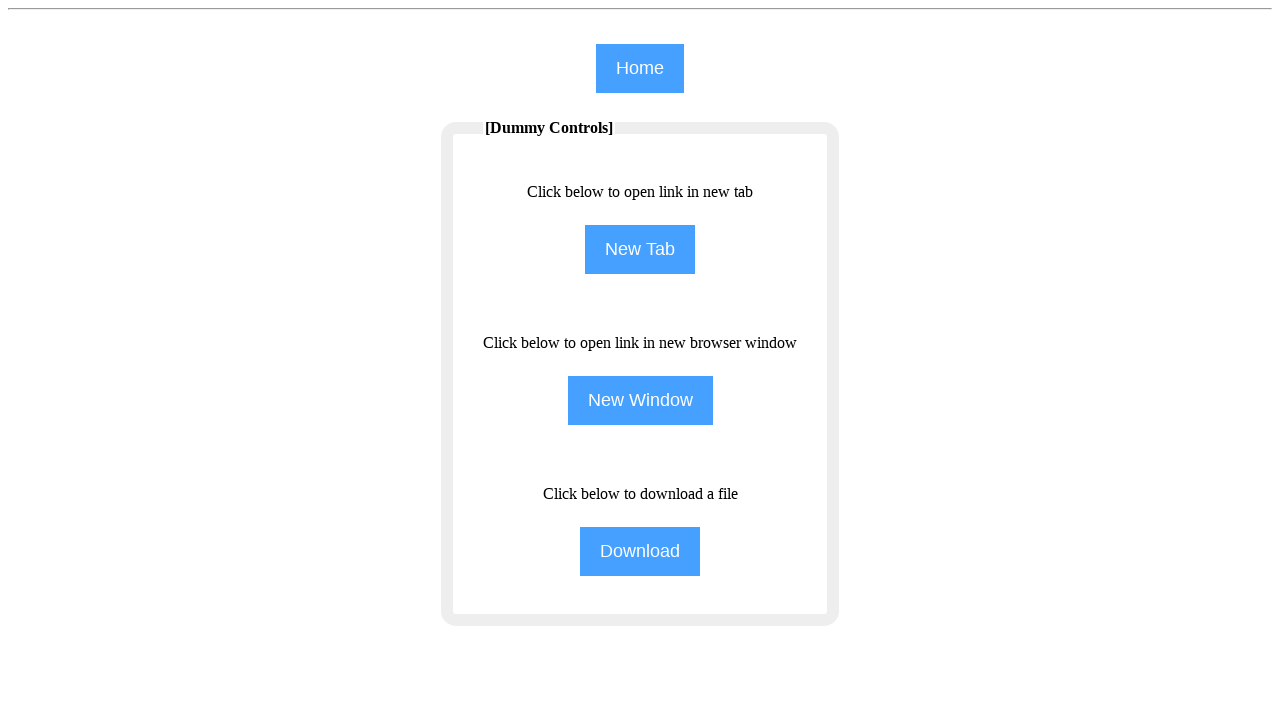